Verifies that the Home Depot homepage loads correctly by checking that the page title matches "The Home Depot"

Starting URL: https://www.homedepot.com/

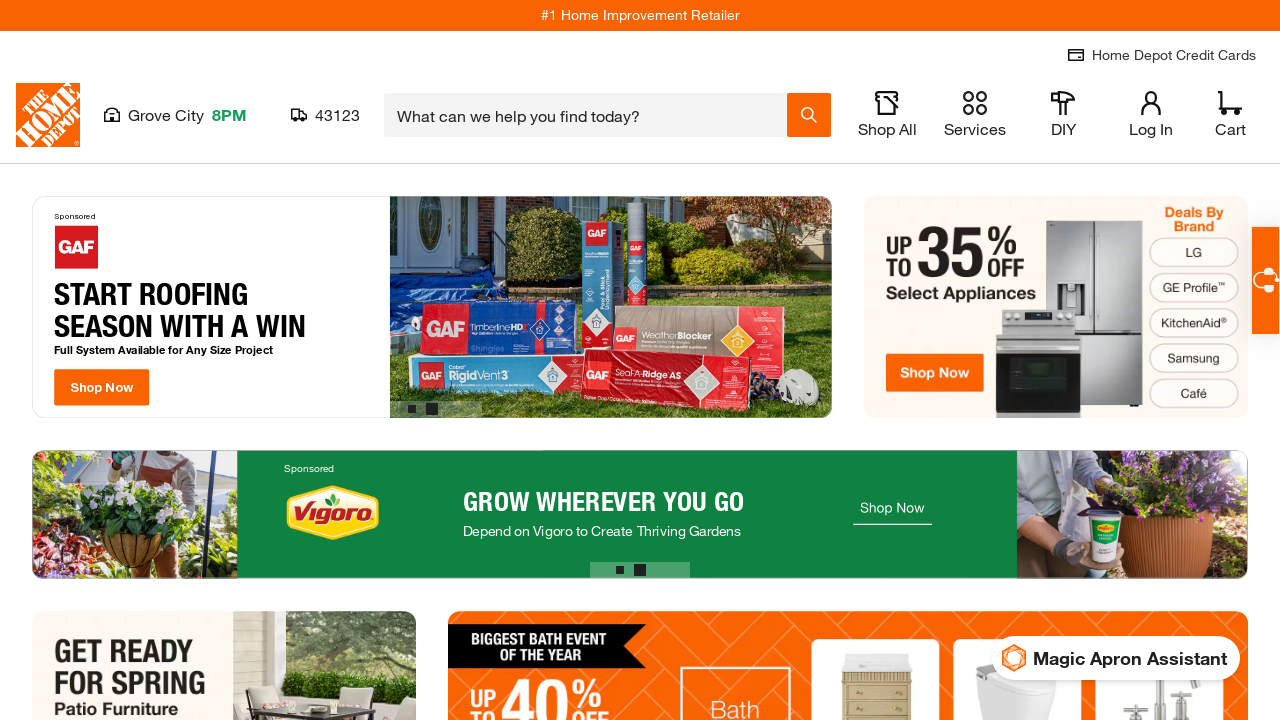

Waited for page to reach domcontentloaded state
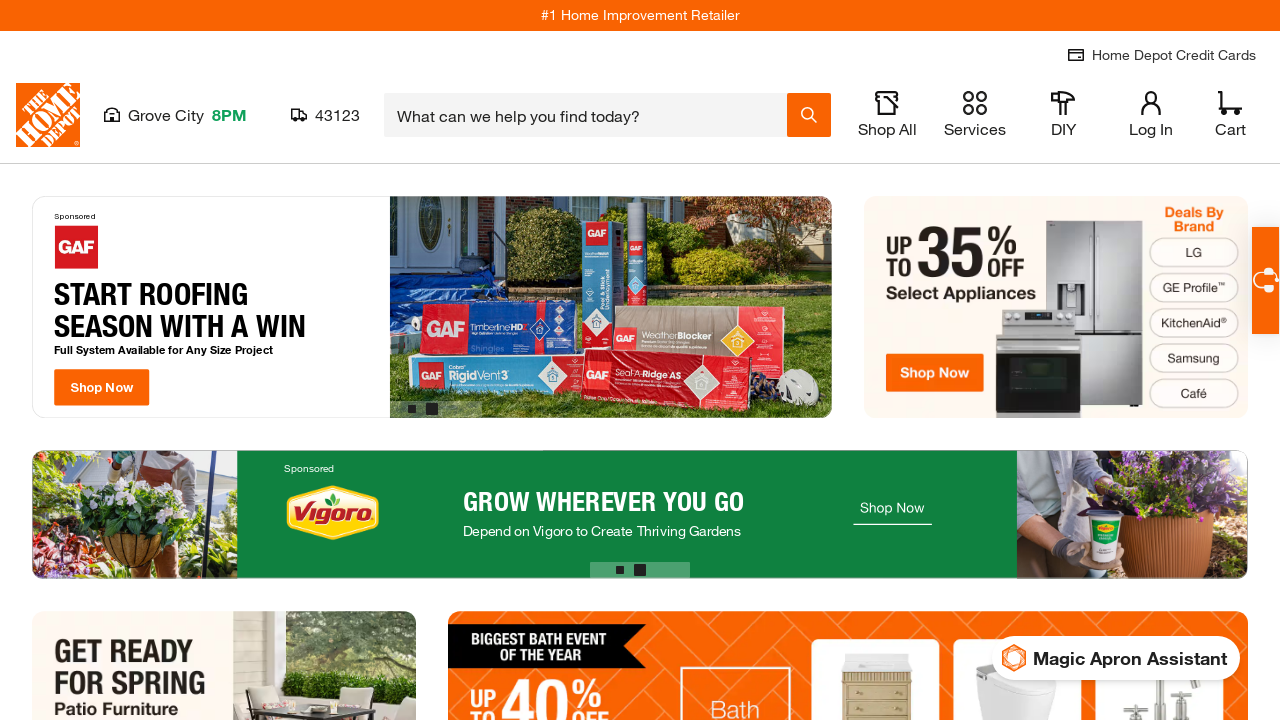

Retrieved page title
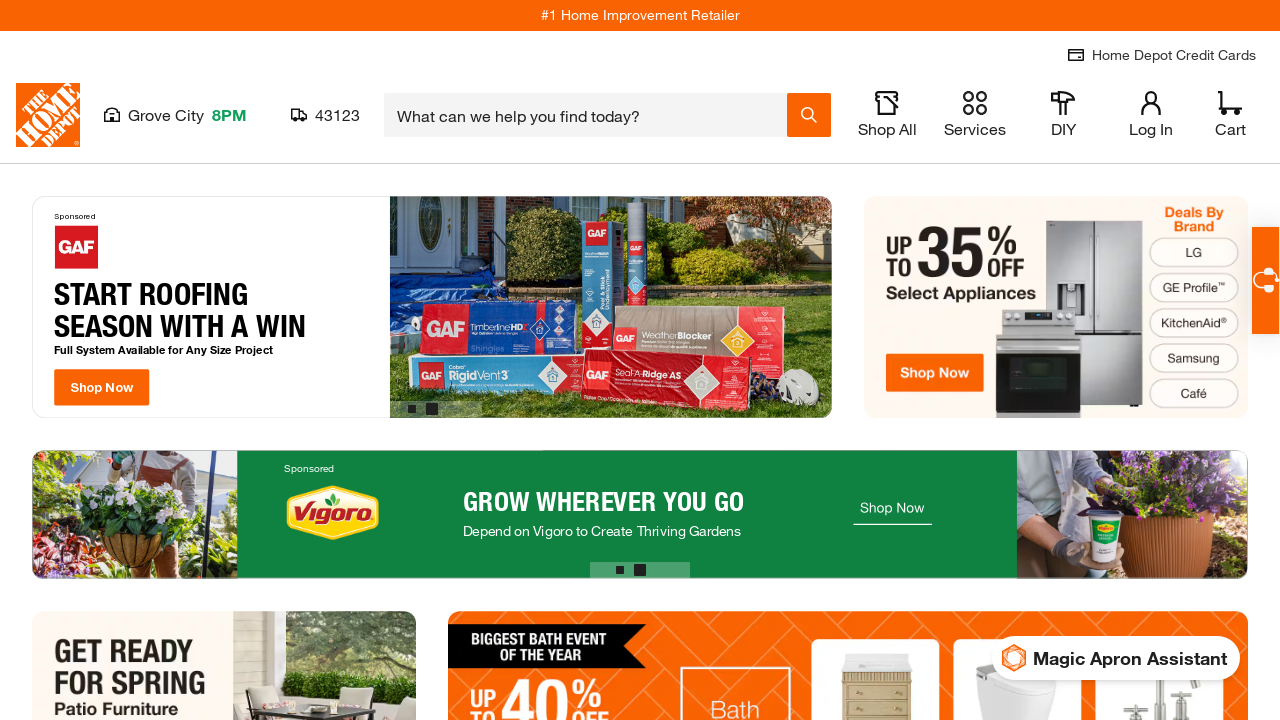

Verified page title matches 'The Home Depot'
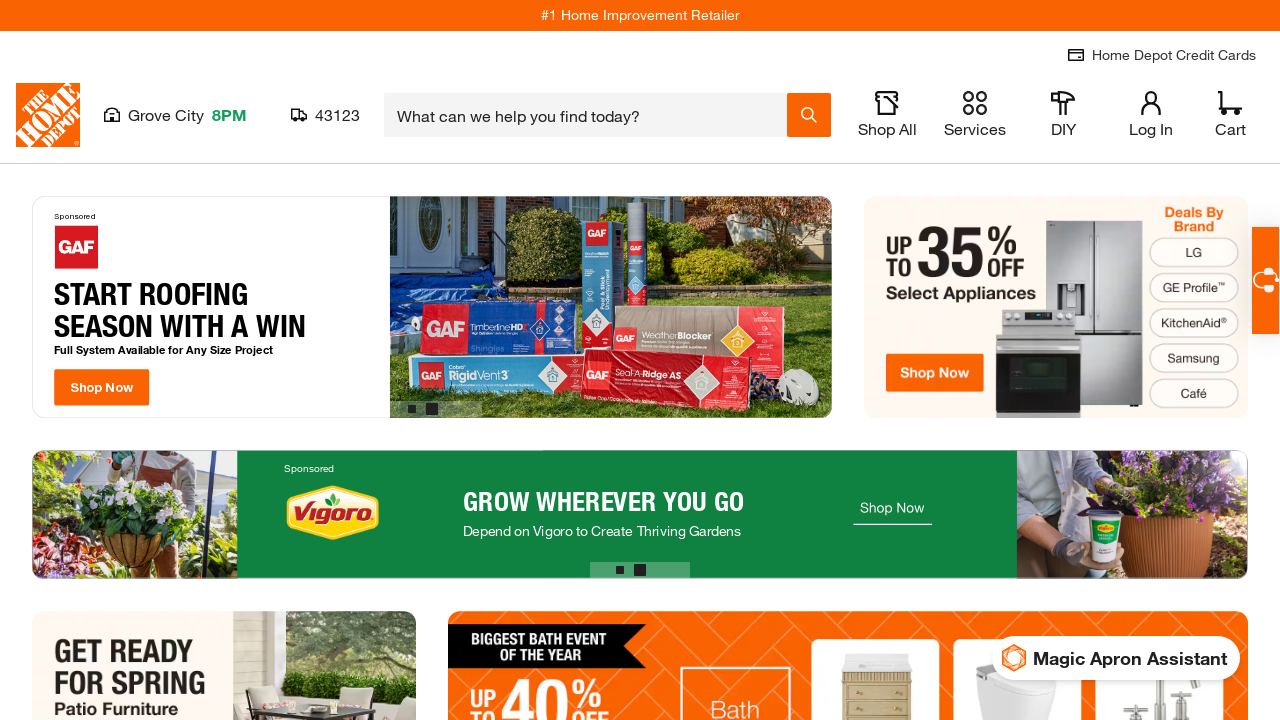

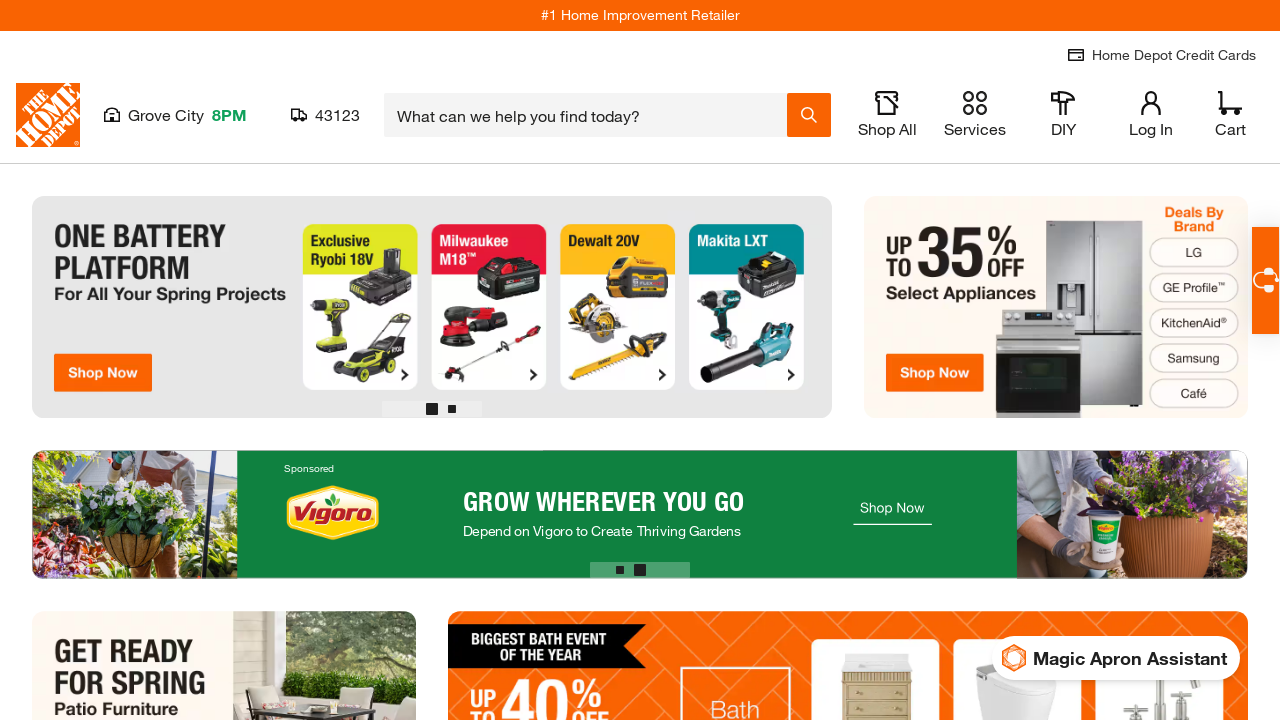